Navigates to the Mynet website

Starting URL: https://mynet.com

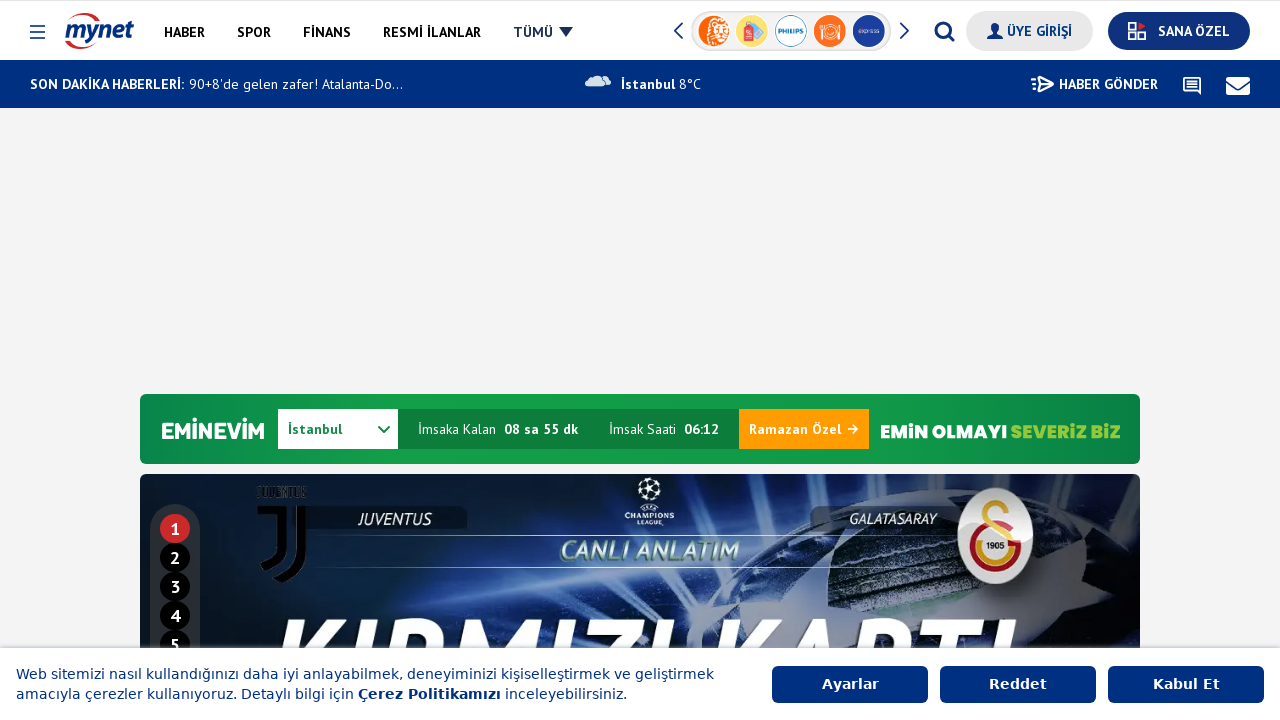

Navigated to Mynet website at https://mynet.com
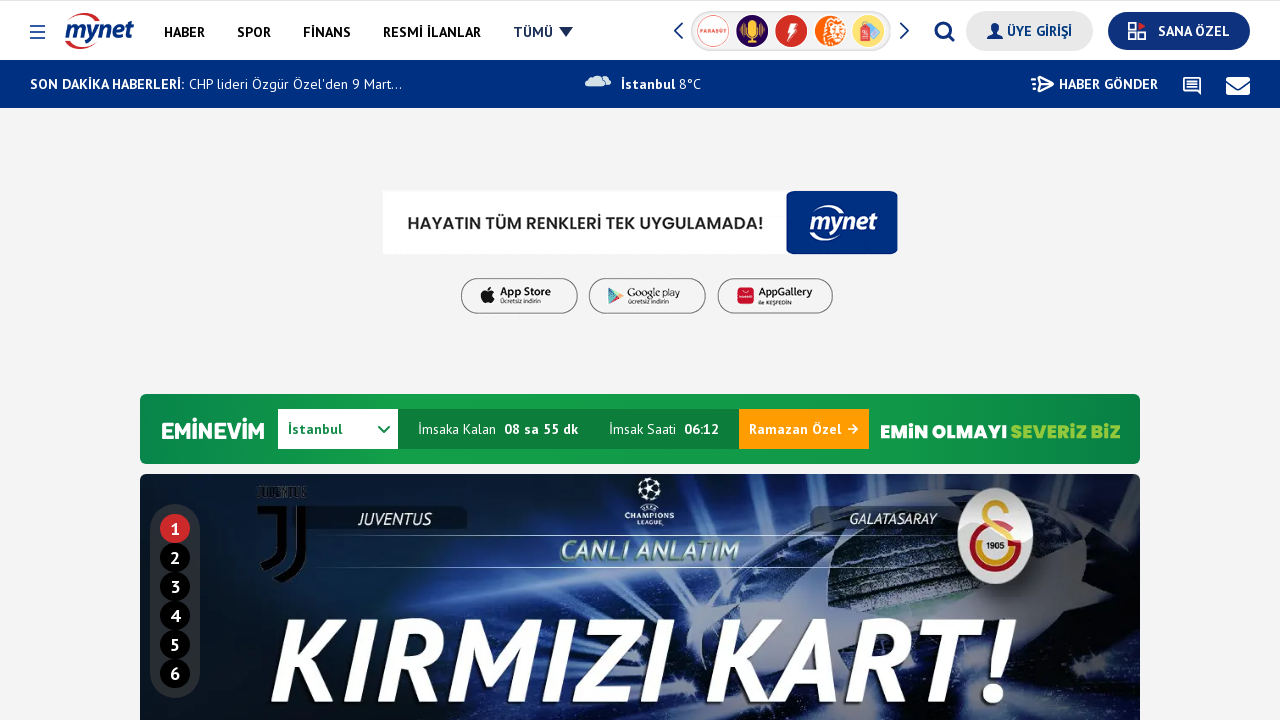

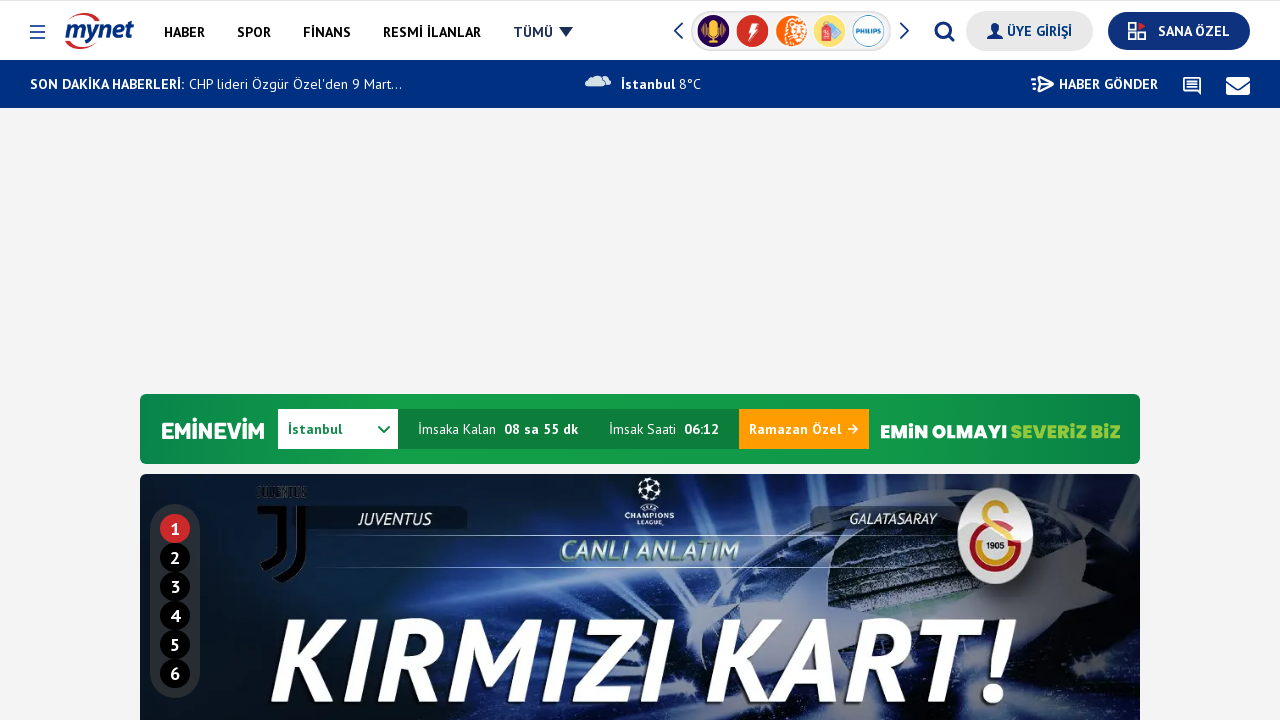